Navigates to OpenCart demo store and verifies page title, current URL, and checks if page contains expected content like "Featured"

Starting URL: https://demo.opencart.com/

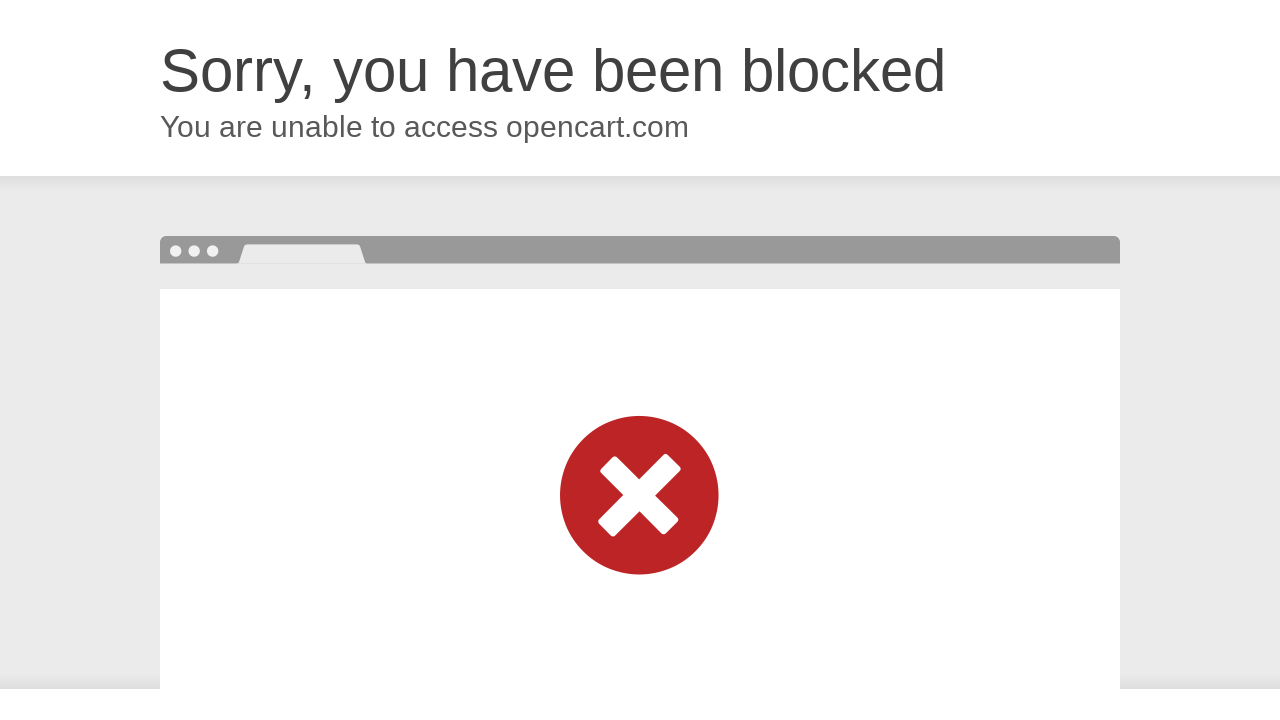

Set viewport size to 1920x1080
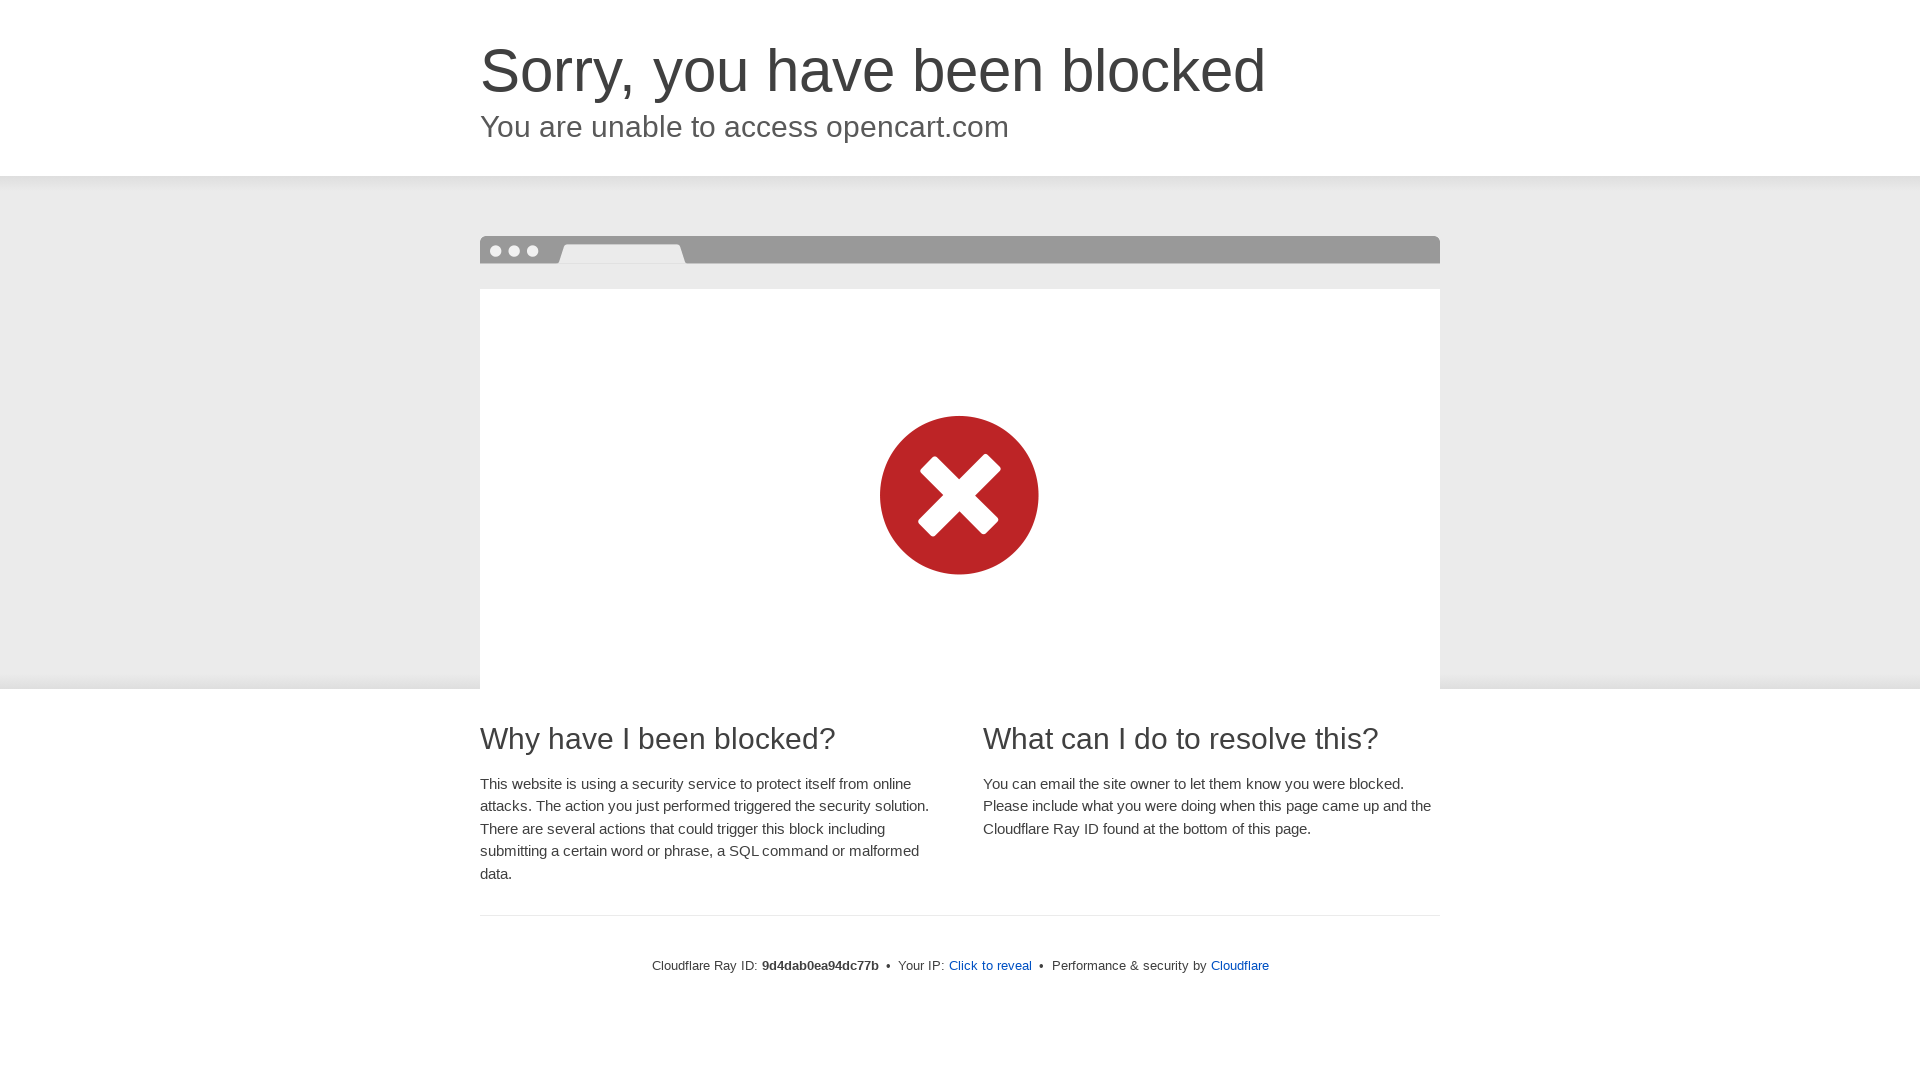

Page loaded - domcontentloaded state reached
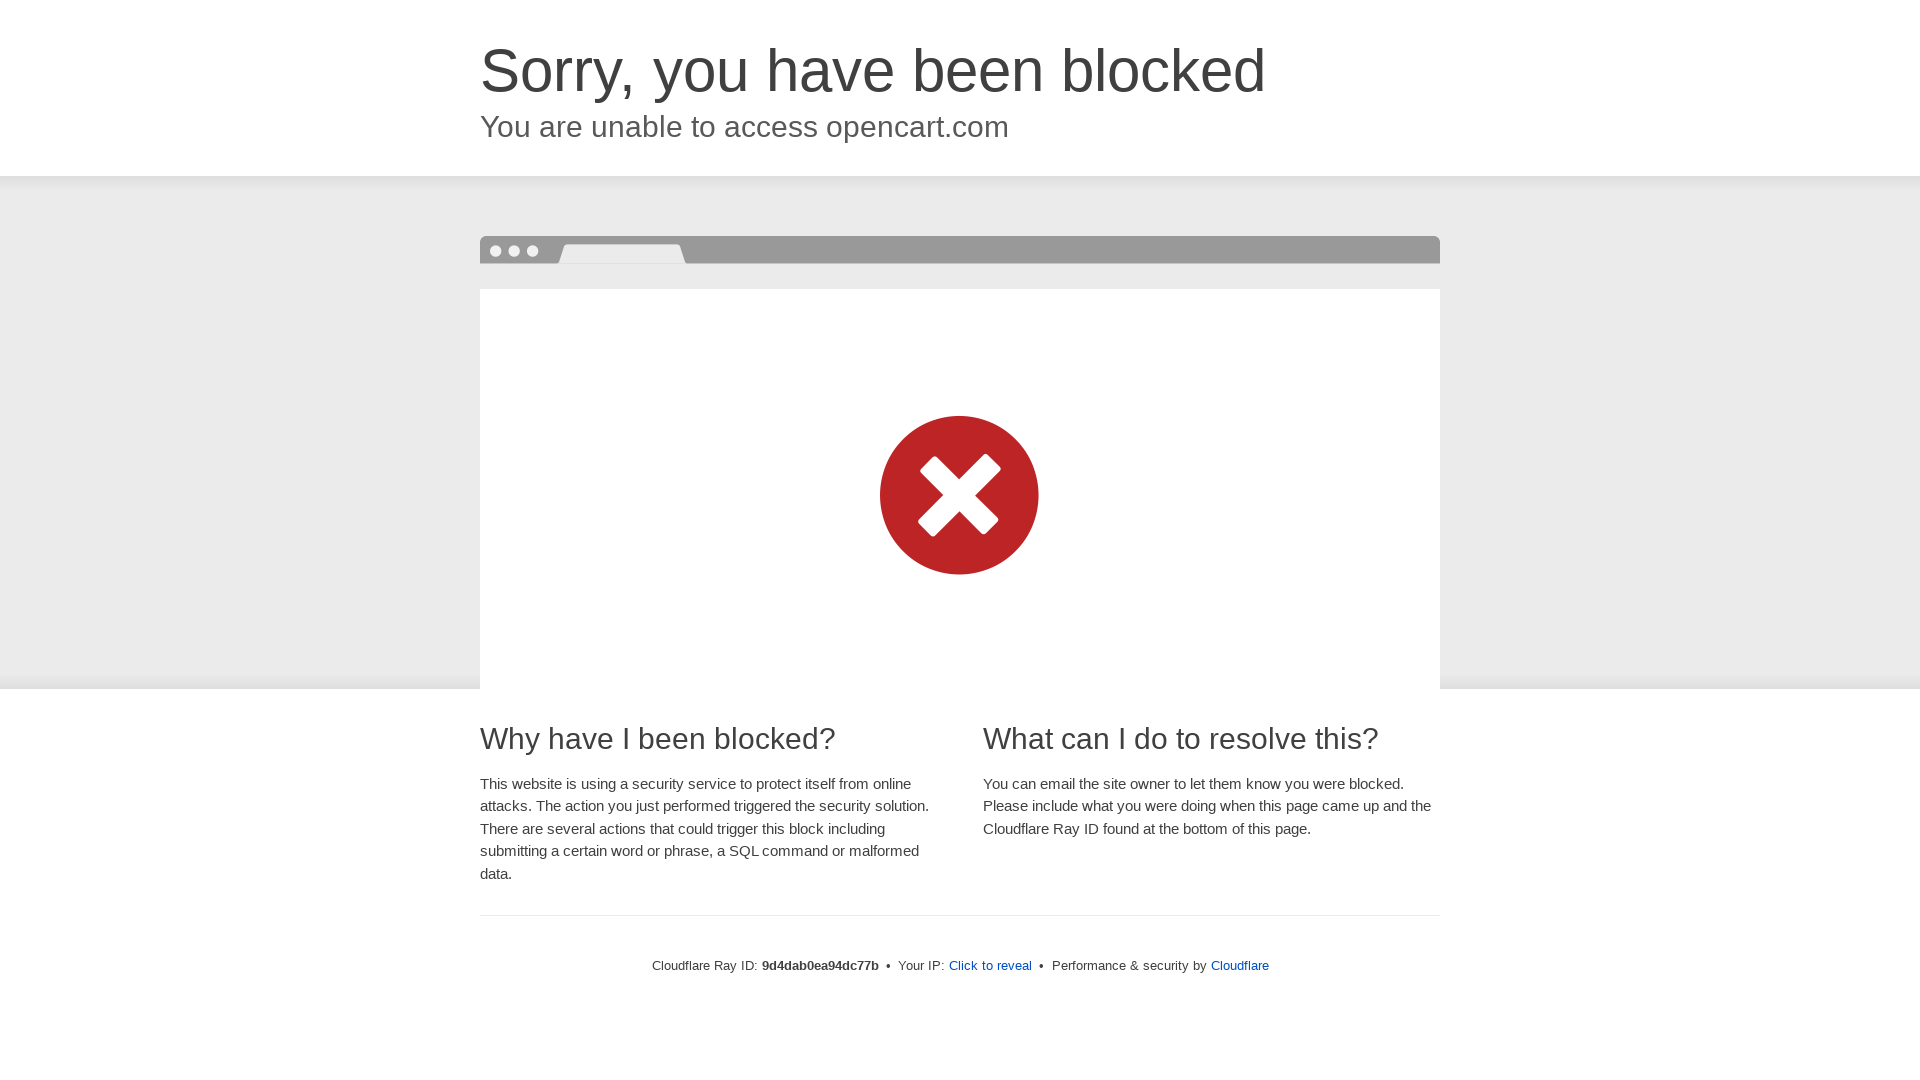

Retrieved page title: 'Attention Required! | Cloudflare'
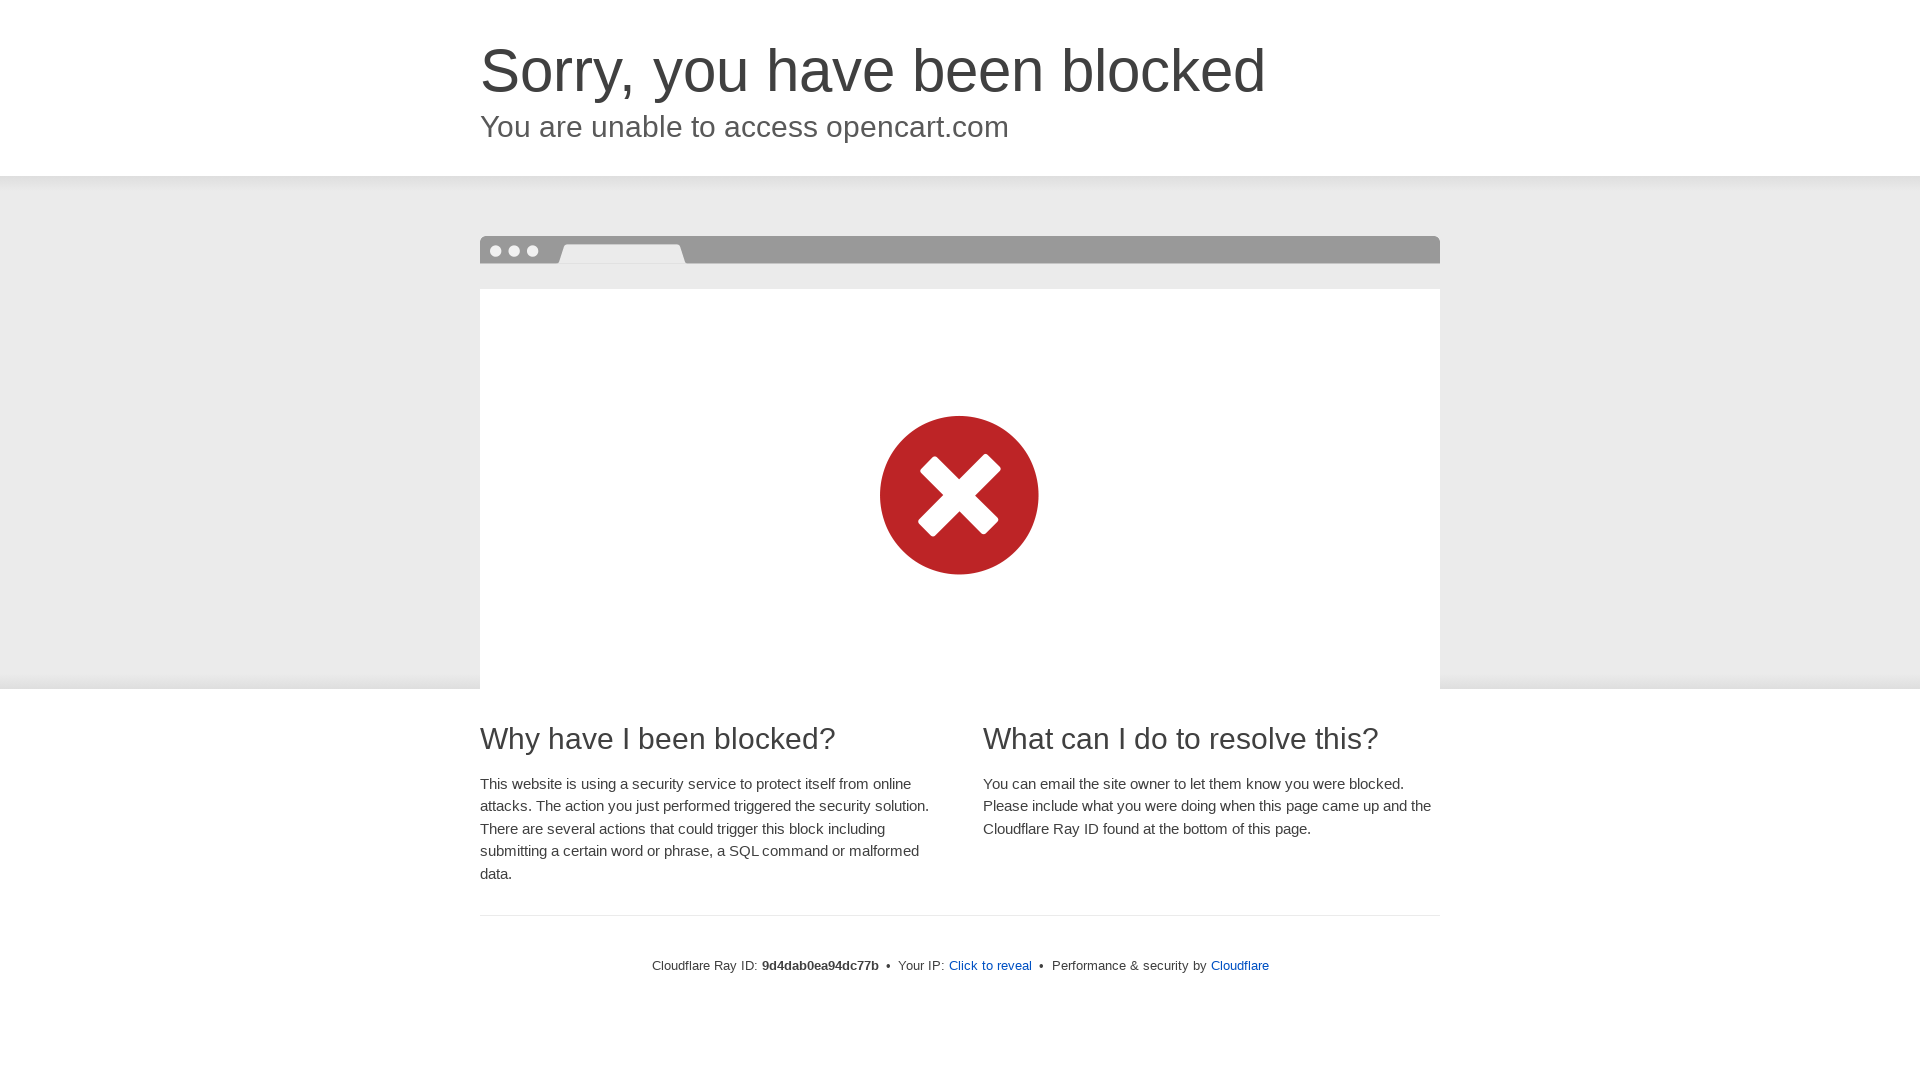

Retrieved current URL: https://demo.opencart.com/
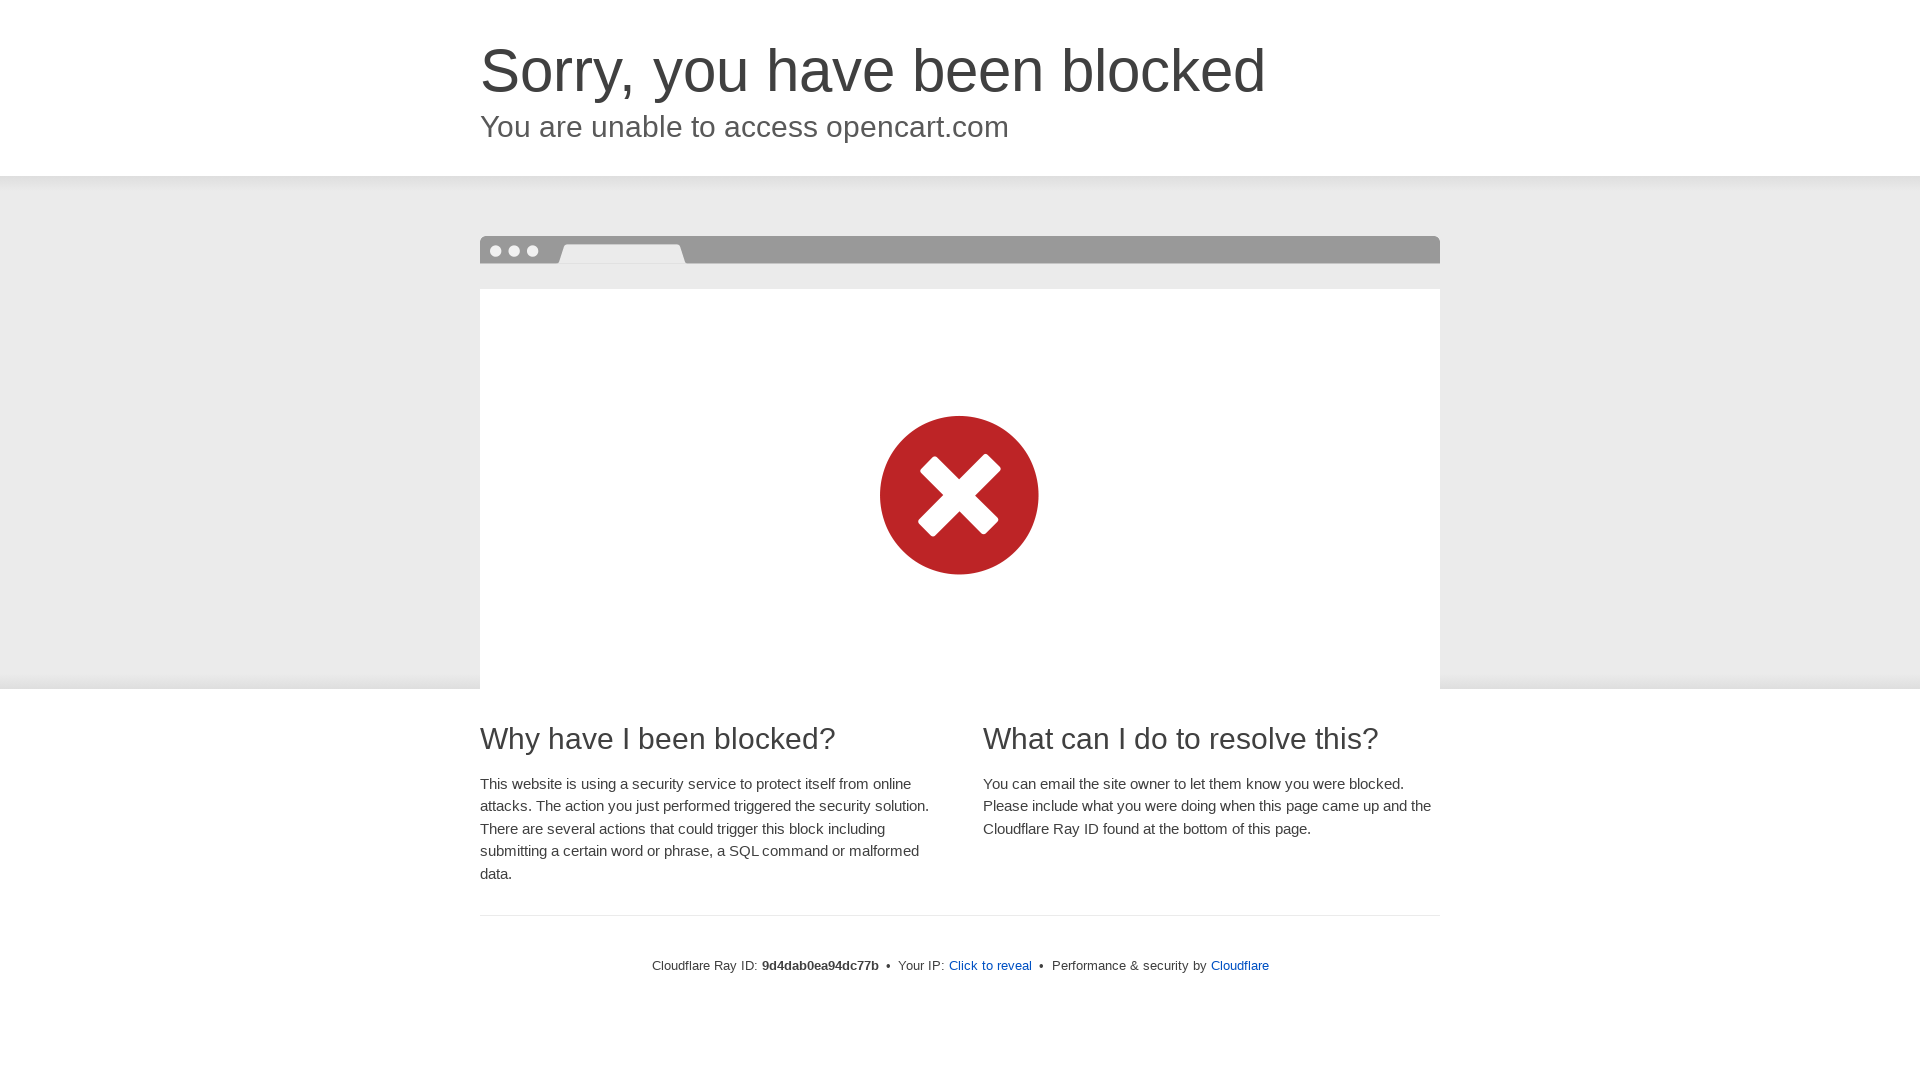

Retrieved page DOM content
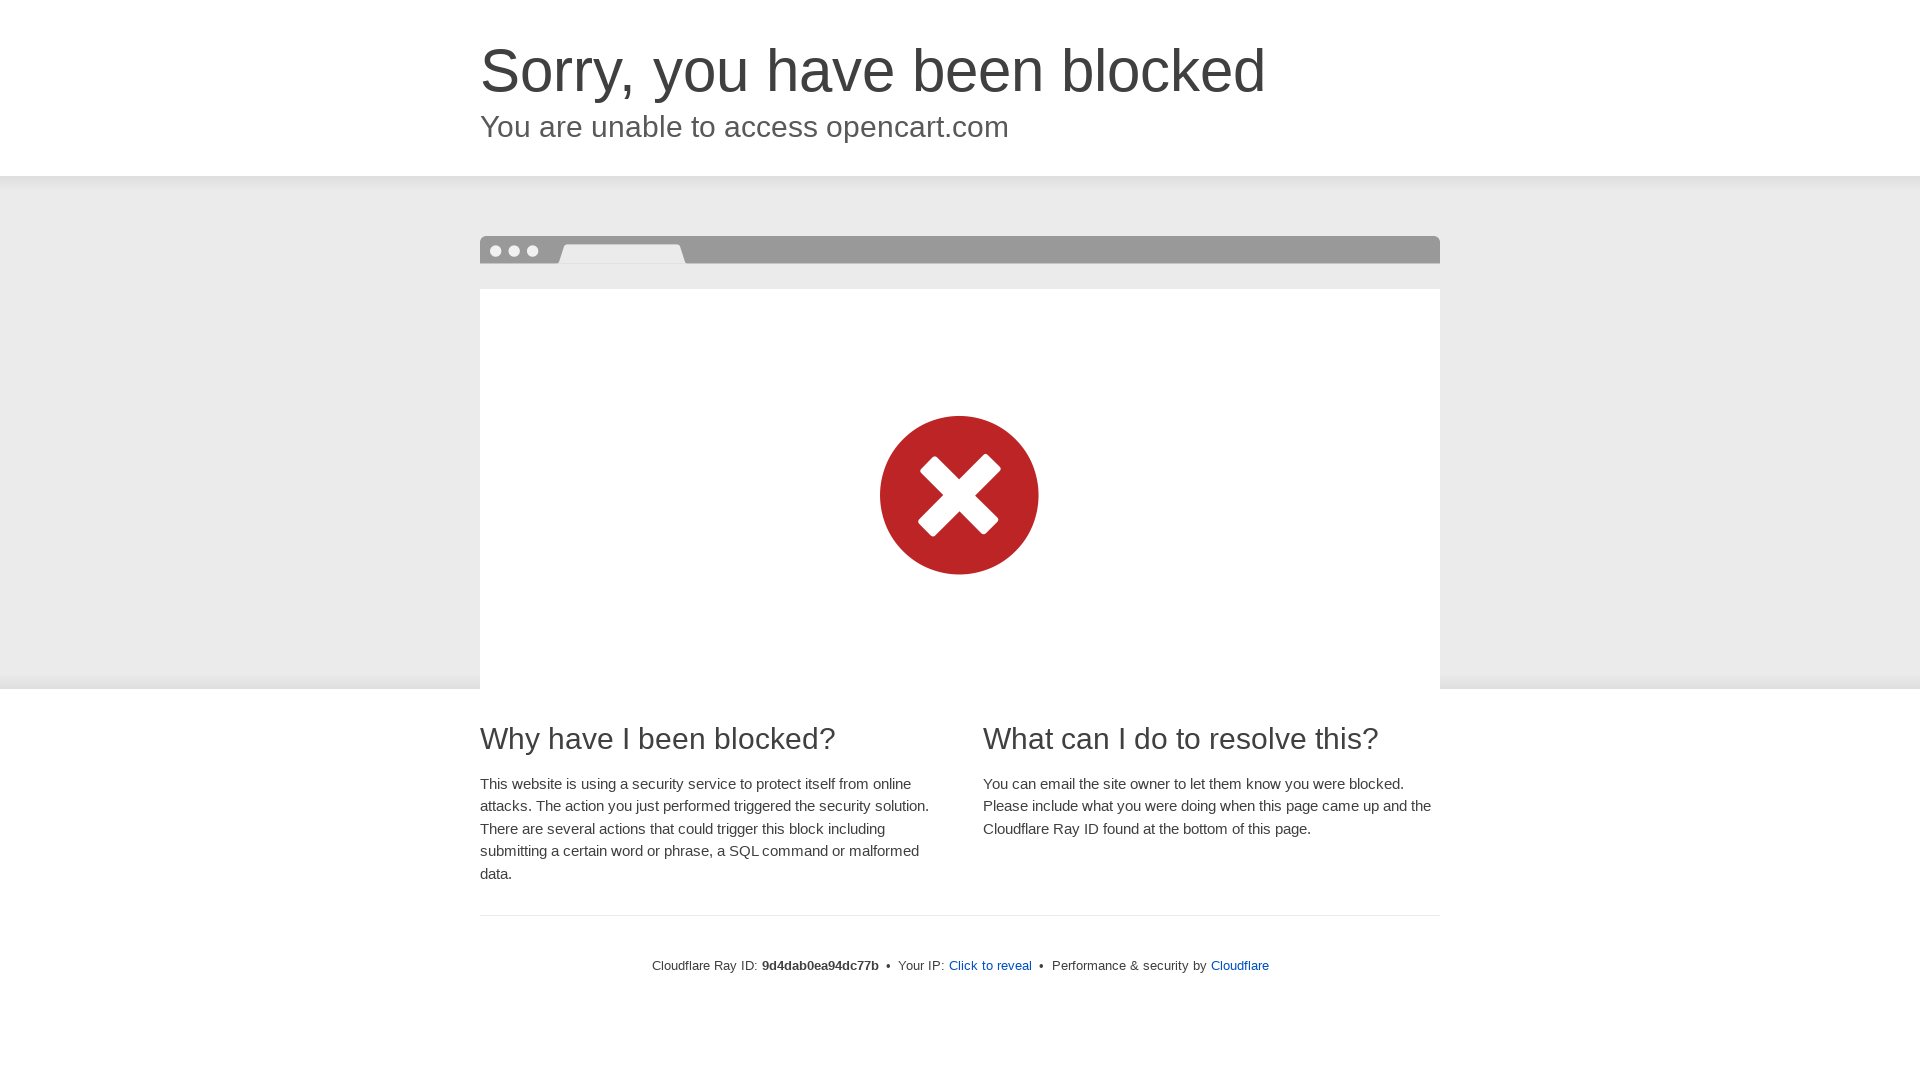

Verification failed: Page title does not match expected title 'Your Store'
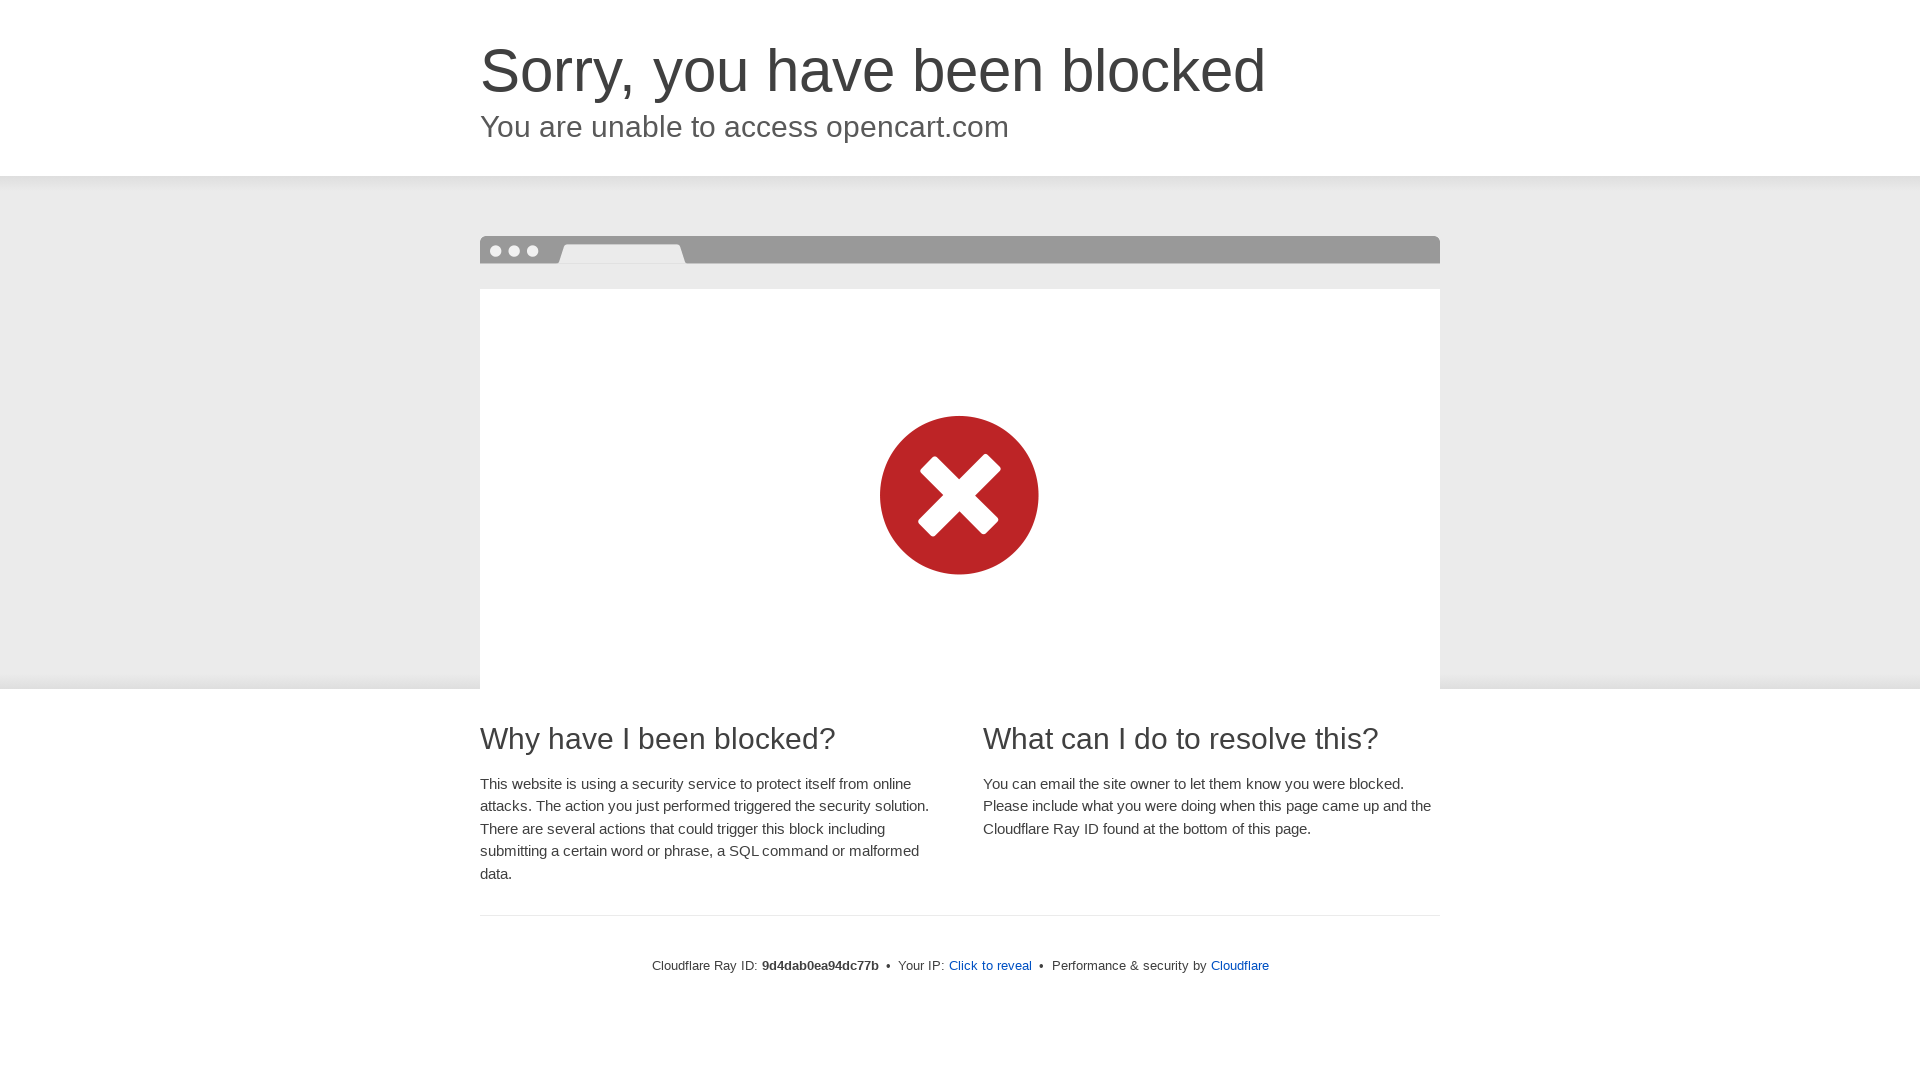

Verified: Current URL matches expected URL 'https://demo.opencart.com/'
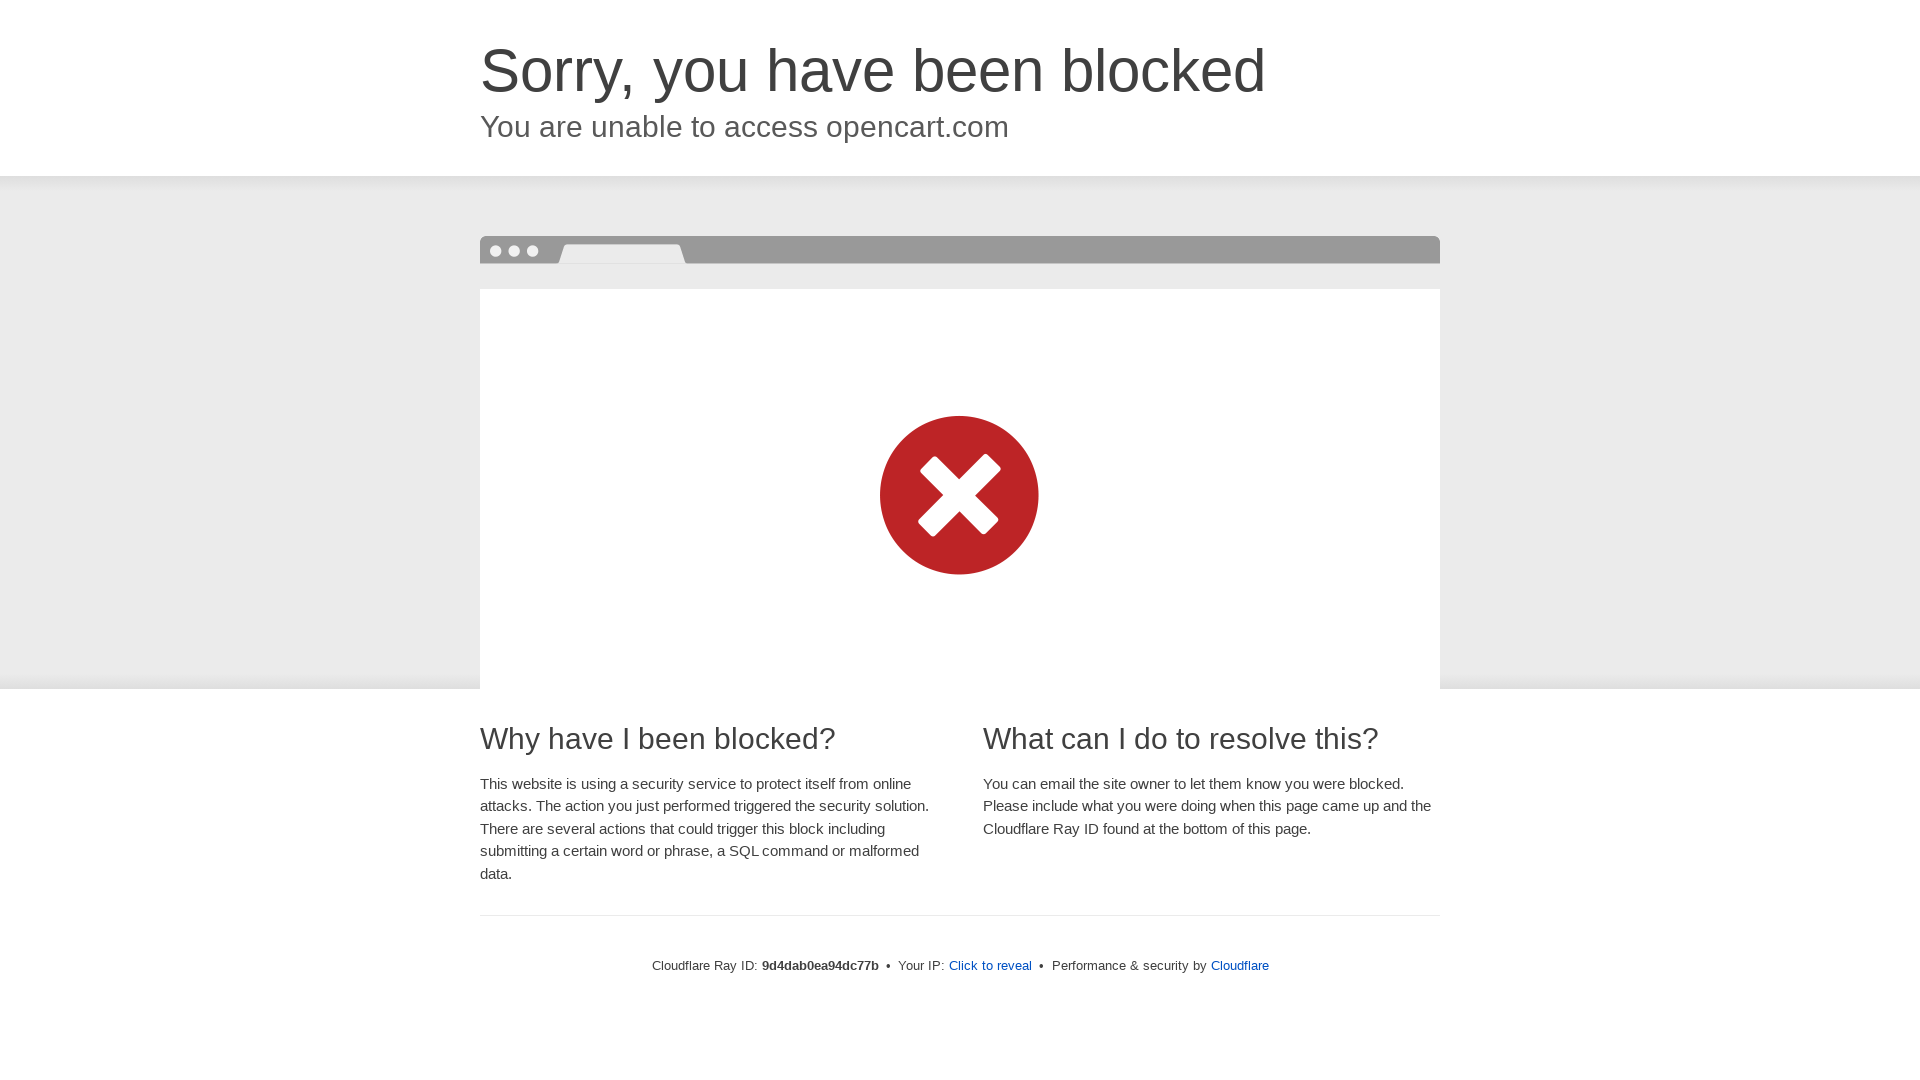

Checked if page contains 'Featured': False
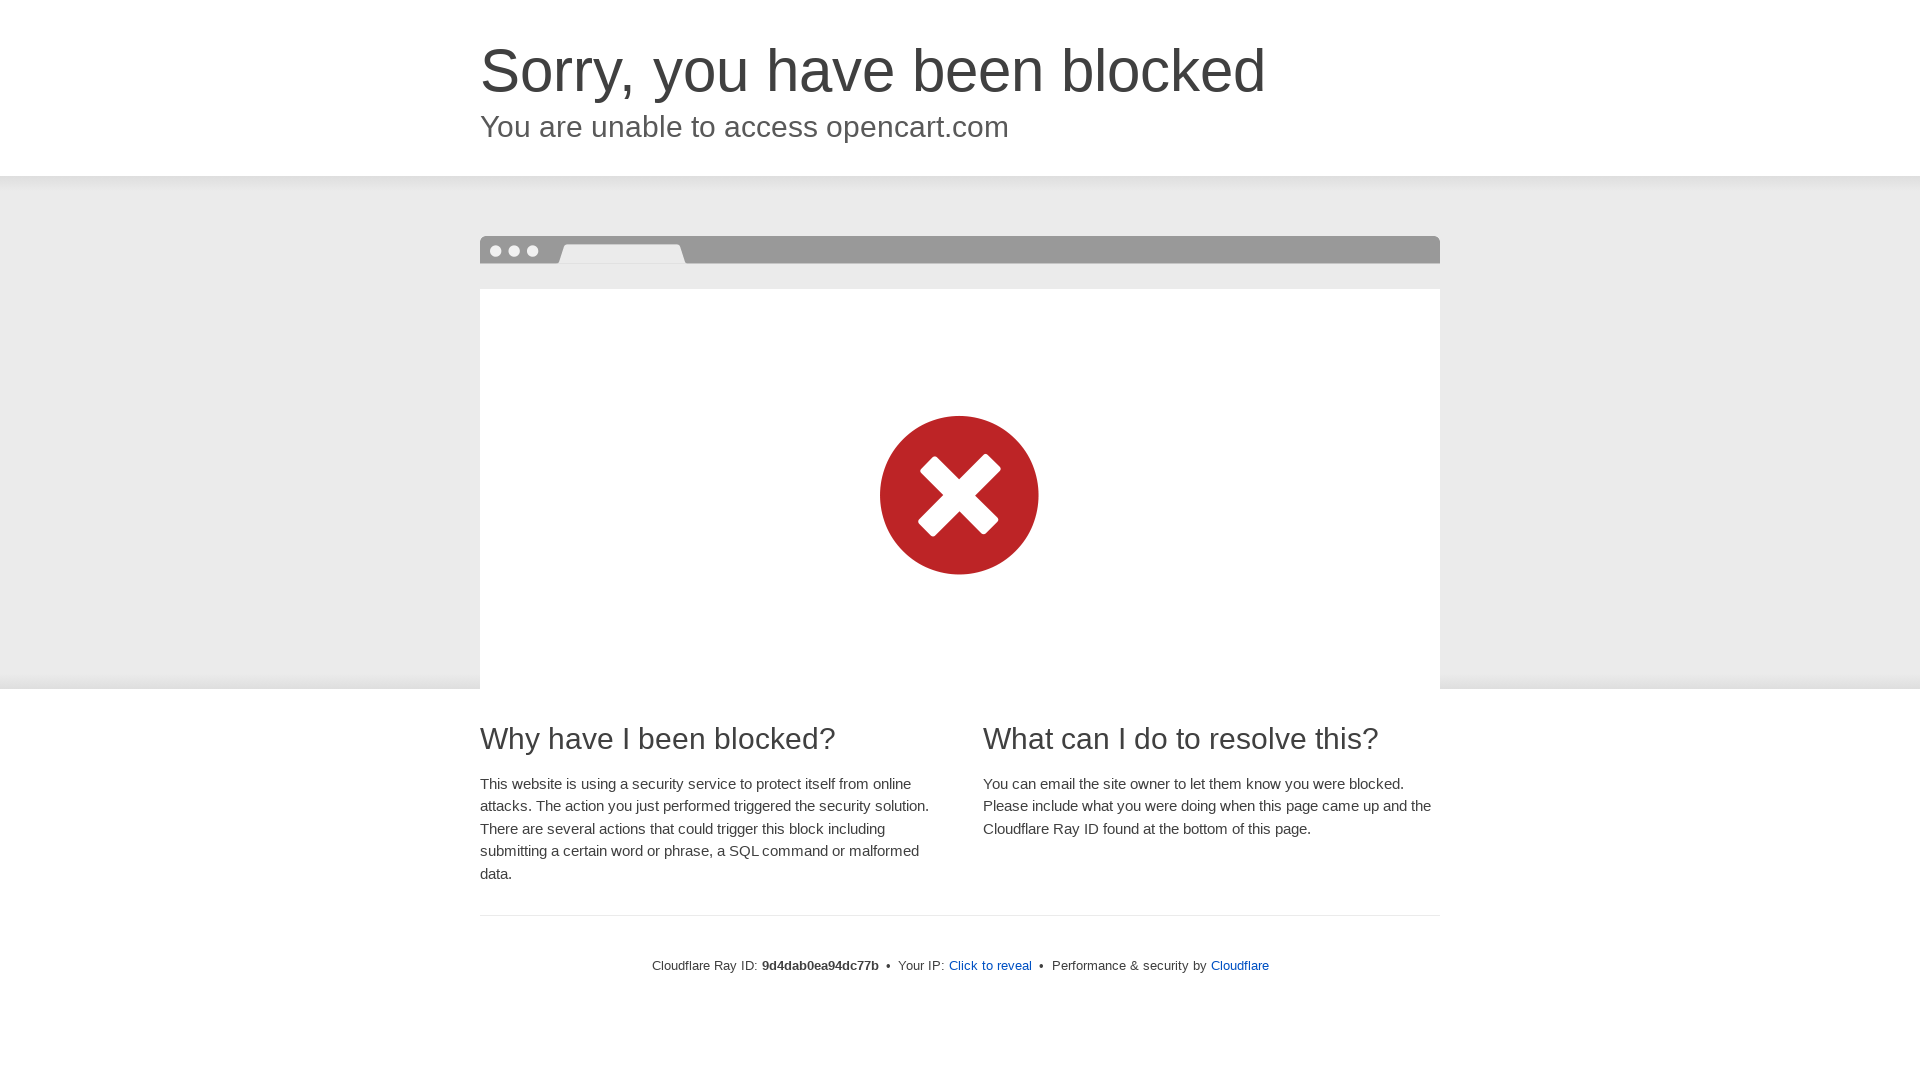

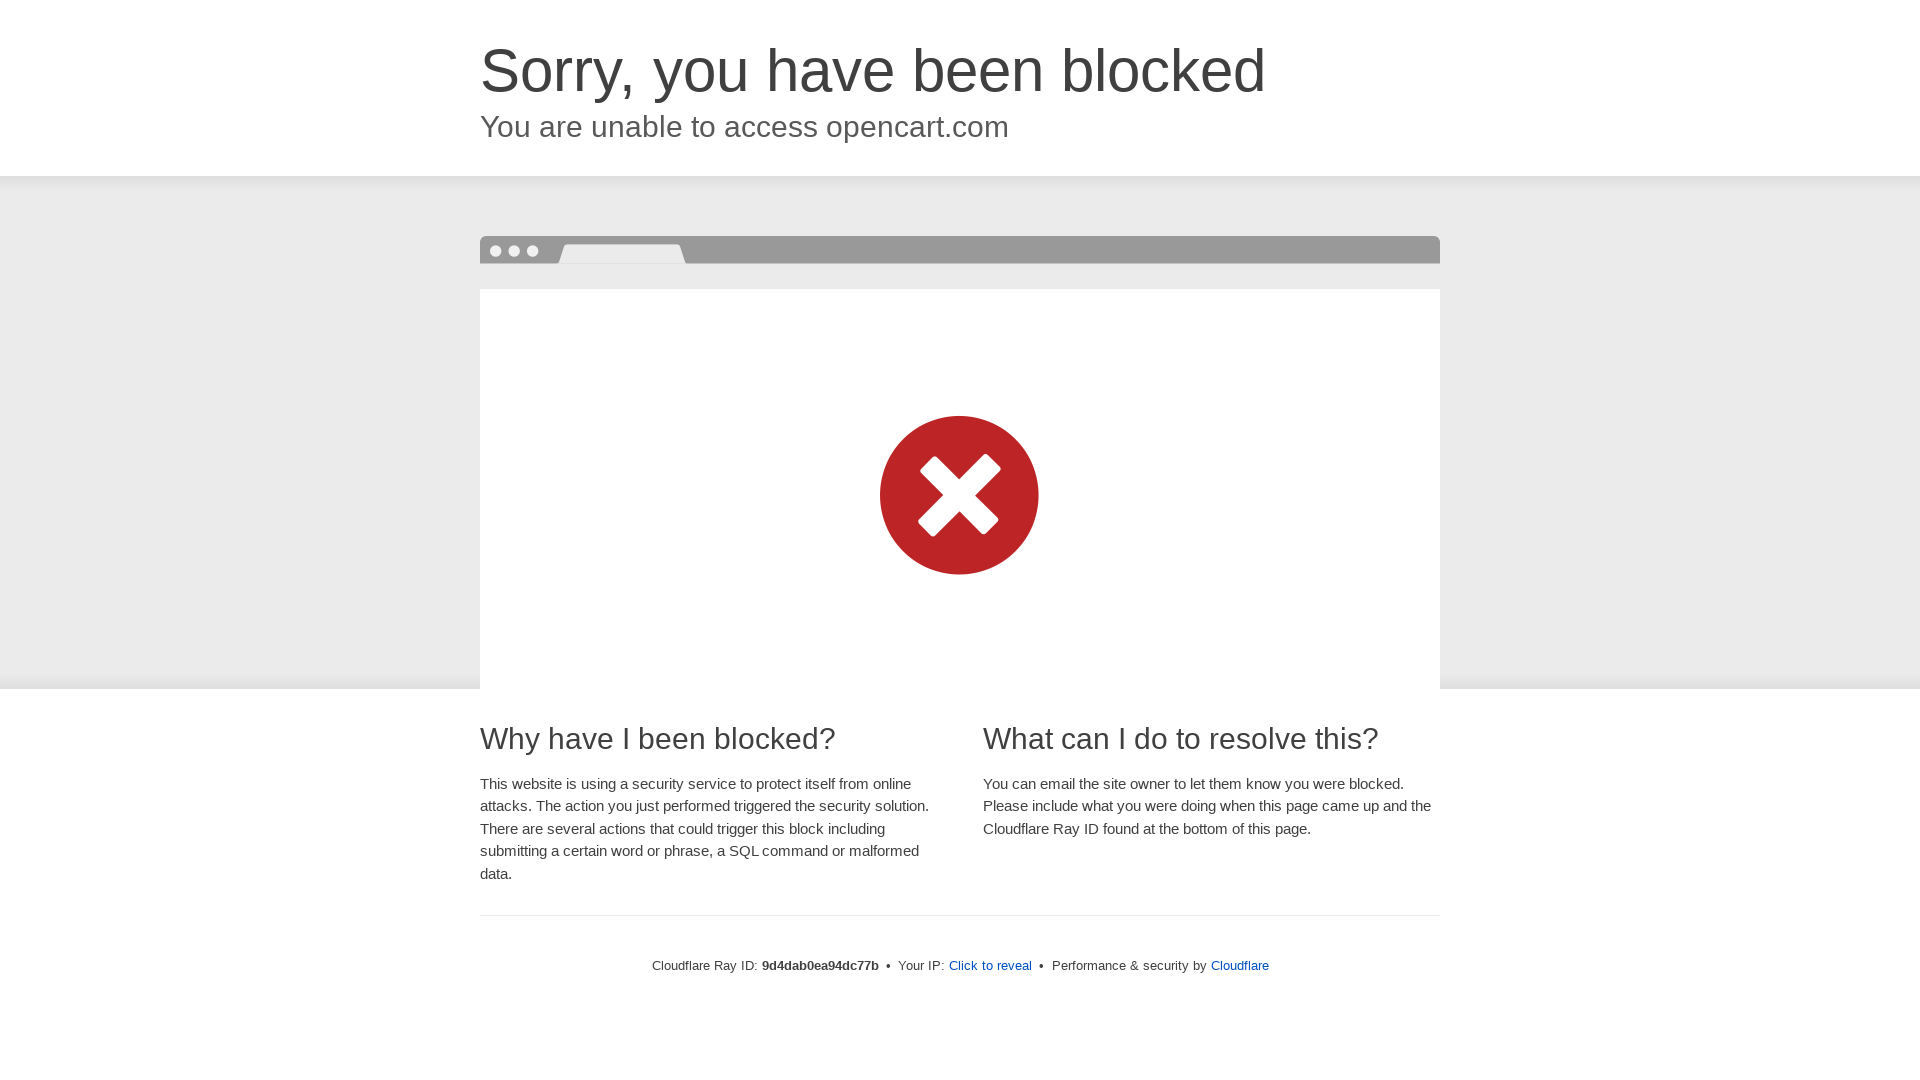